Tests hover functionality by navigating to the hovers page, hovering over an element, and verifying the displayed content

Starting URL: https://the-internet.herokuapp.com

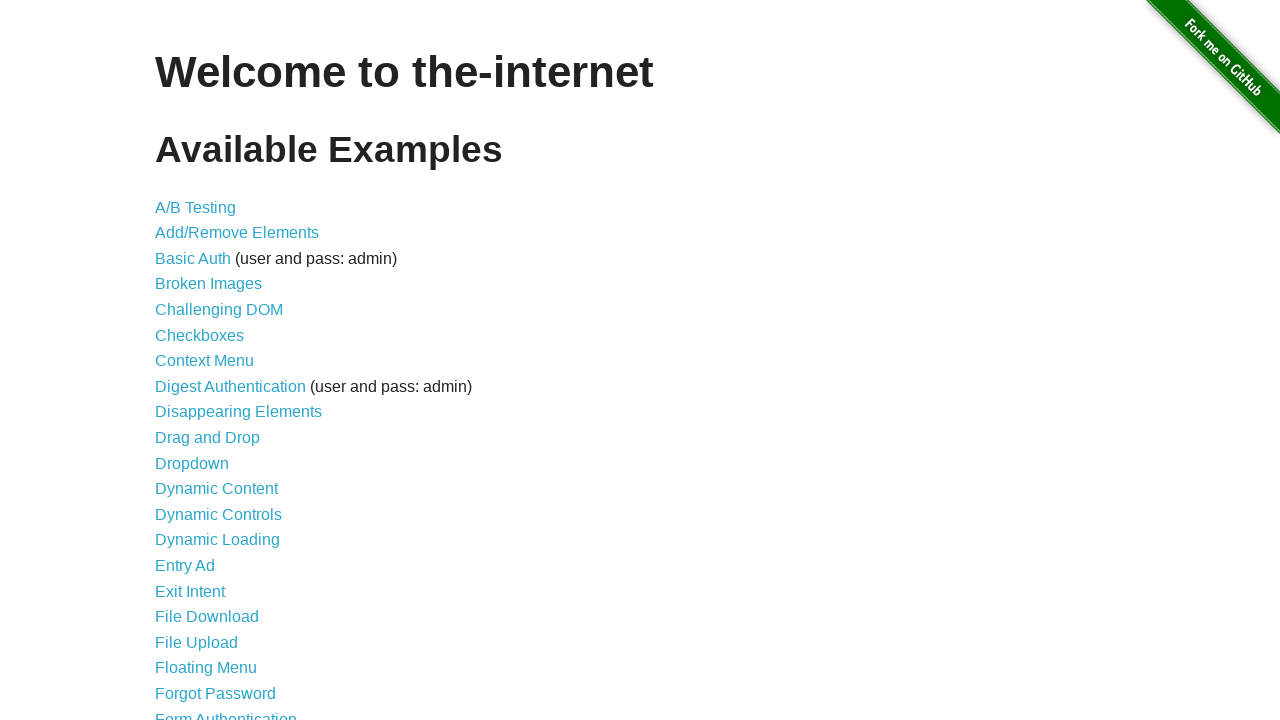

Clicked on hovers link to navigate to hovers page at (180, 360) on a[href="/hovers"]
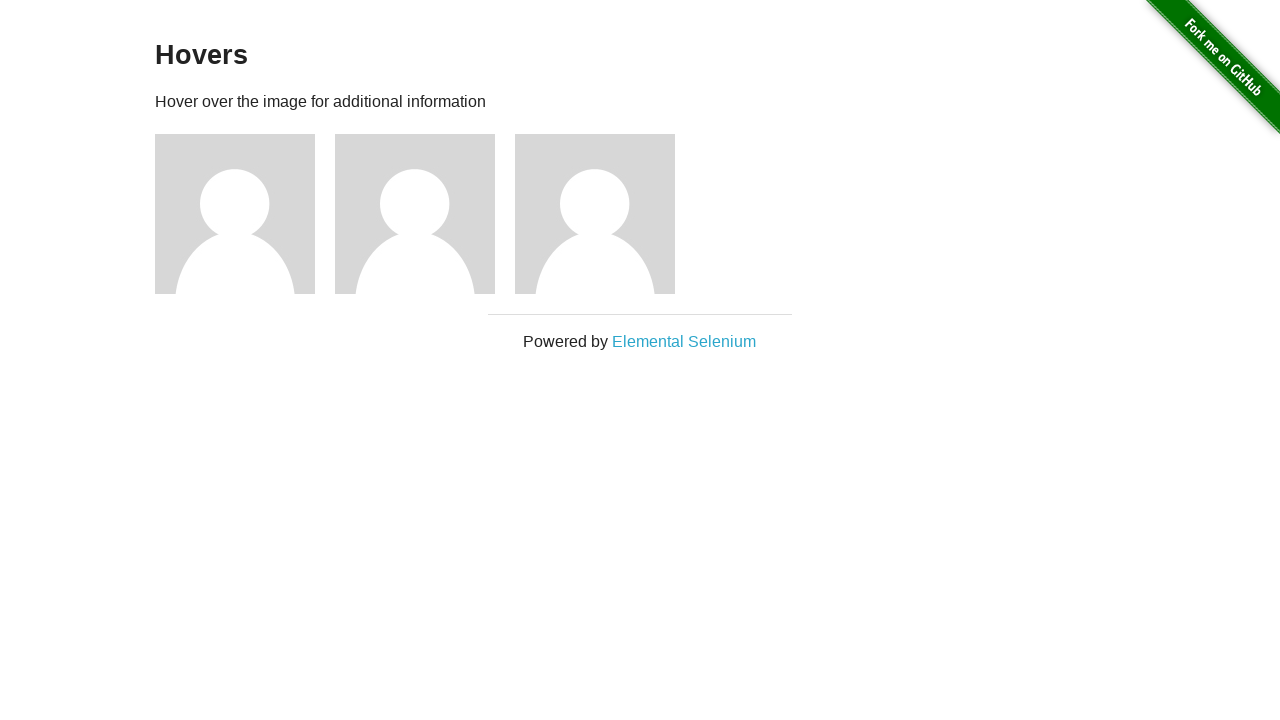

Figures loaded on the hovers page
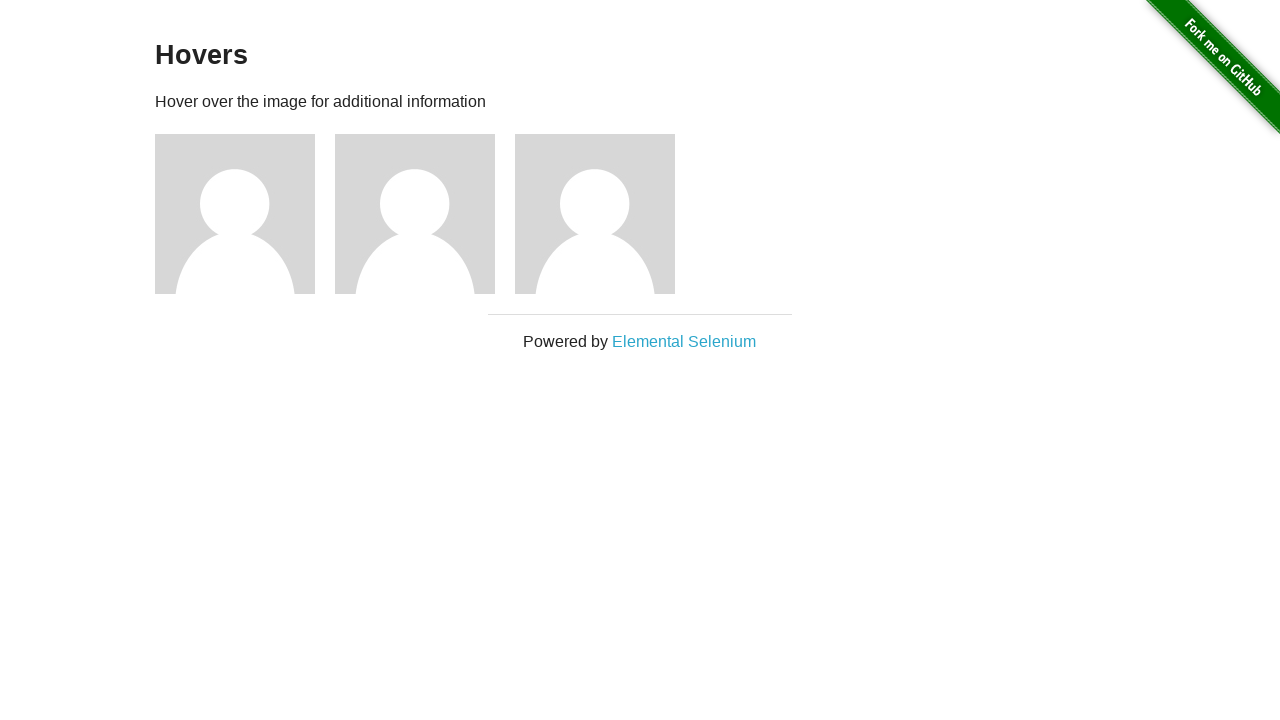

Hovered over the first figure element at (245, 214) on div.figure:first-of-type
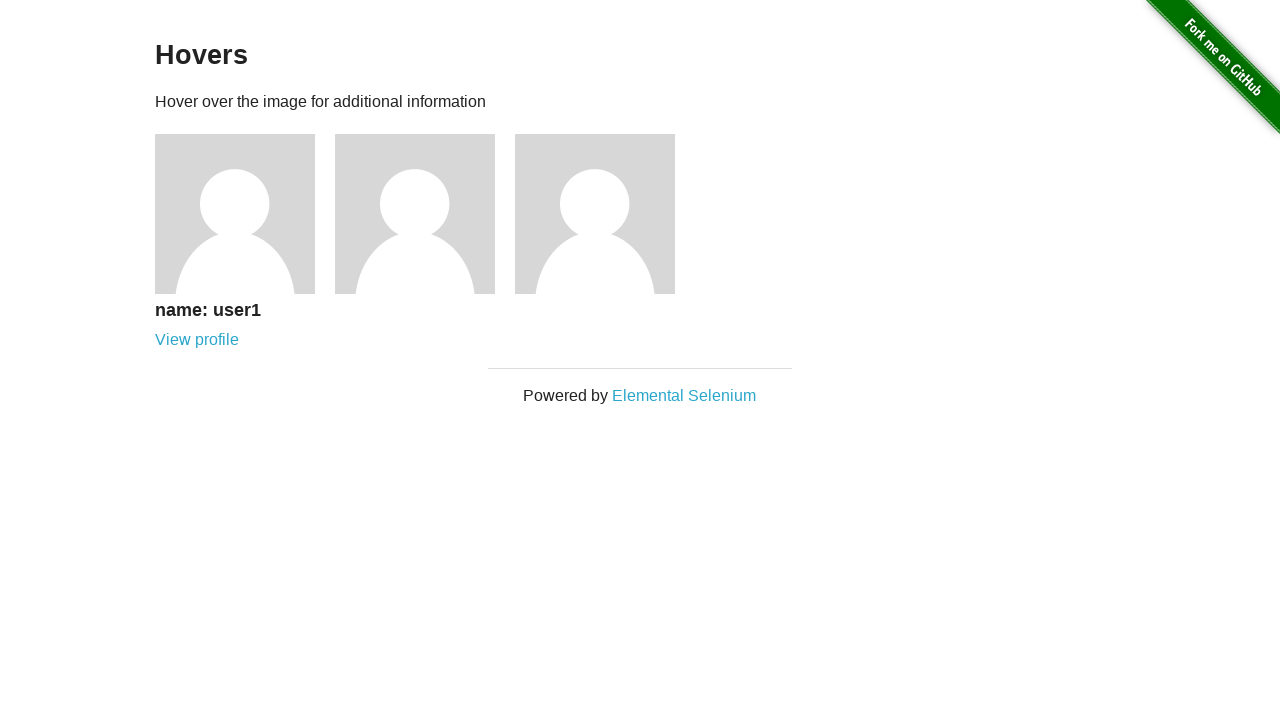

Hover content appeared with 'name: user1' text verified
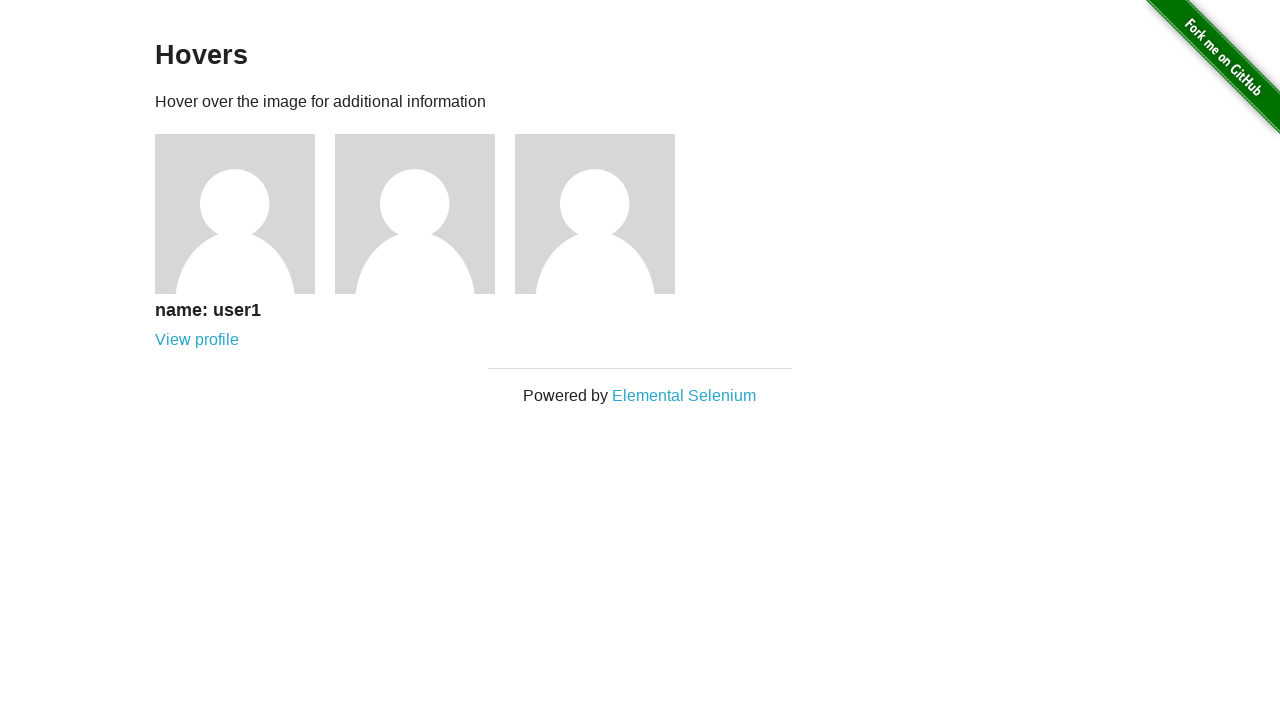

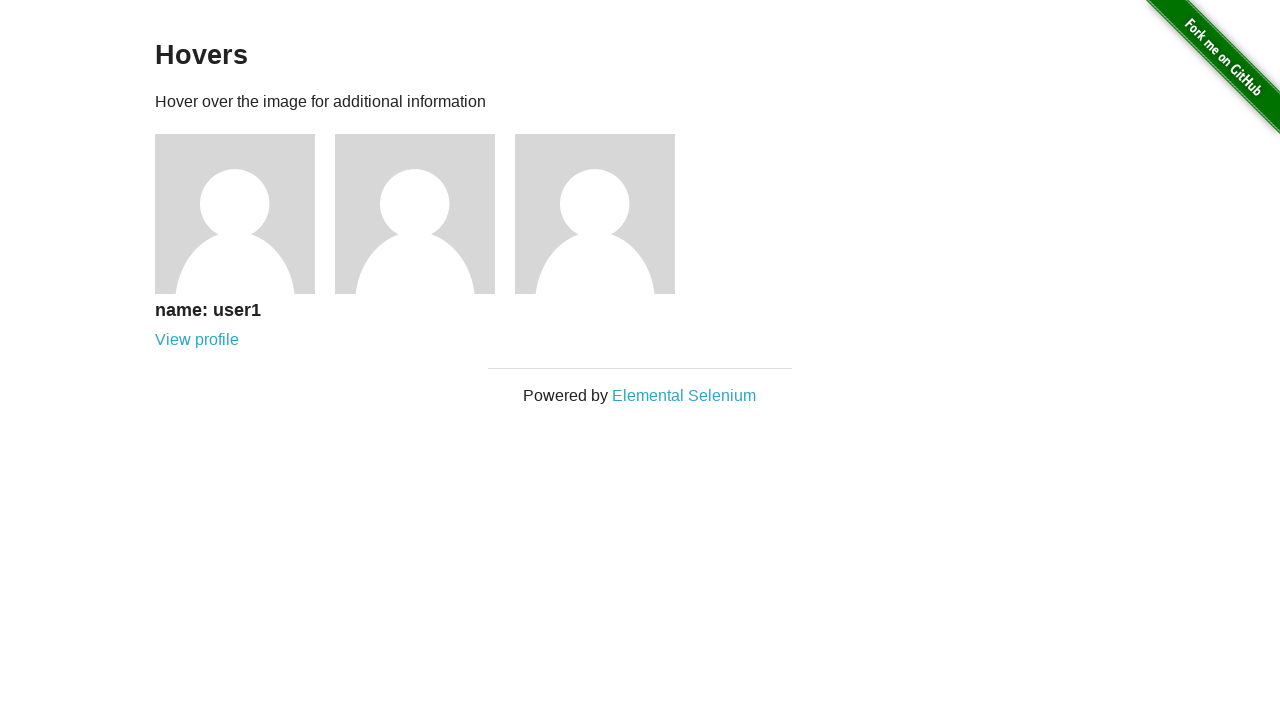